Navigates to UltimateQA automation portal, clicks on the Fake Pricing Page link, and verifies that pricing plan information is displayed on the page.

Starting URL: https://ultimateqa.com/automation/?ref=hackernoon.com

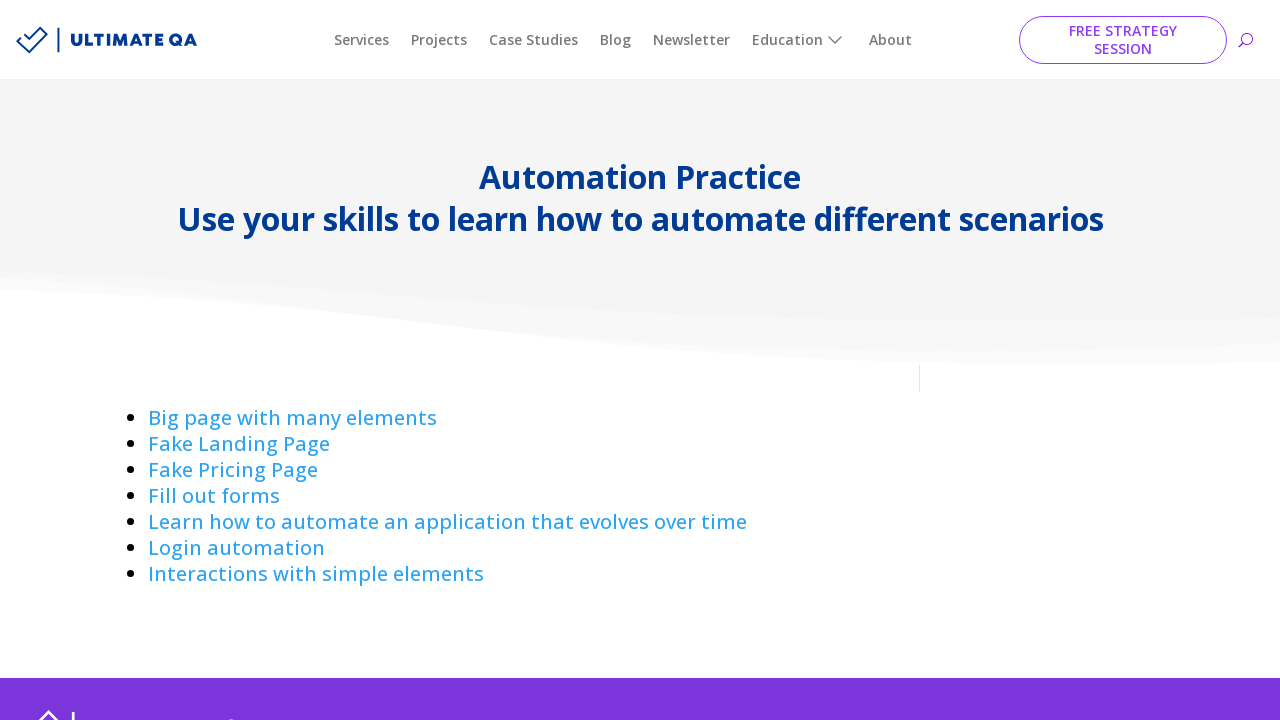

Navigated to UltimateQA automation portal
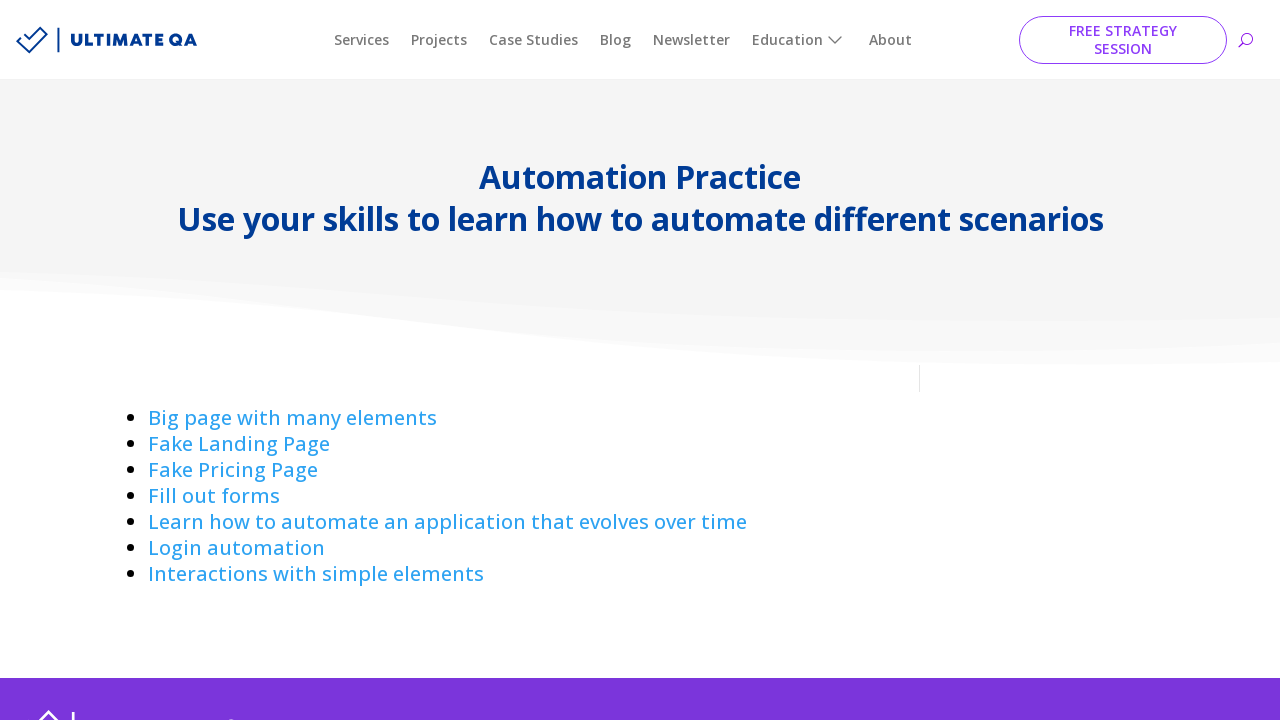

Clicked on the Fake Pricing Page link at (233, 470) on a:has-text('Fake Pricing Page')
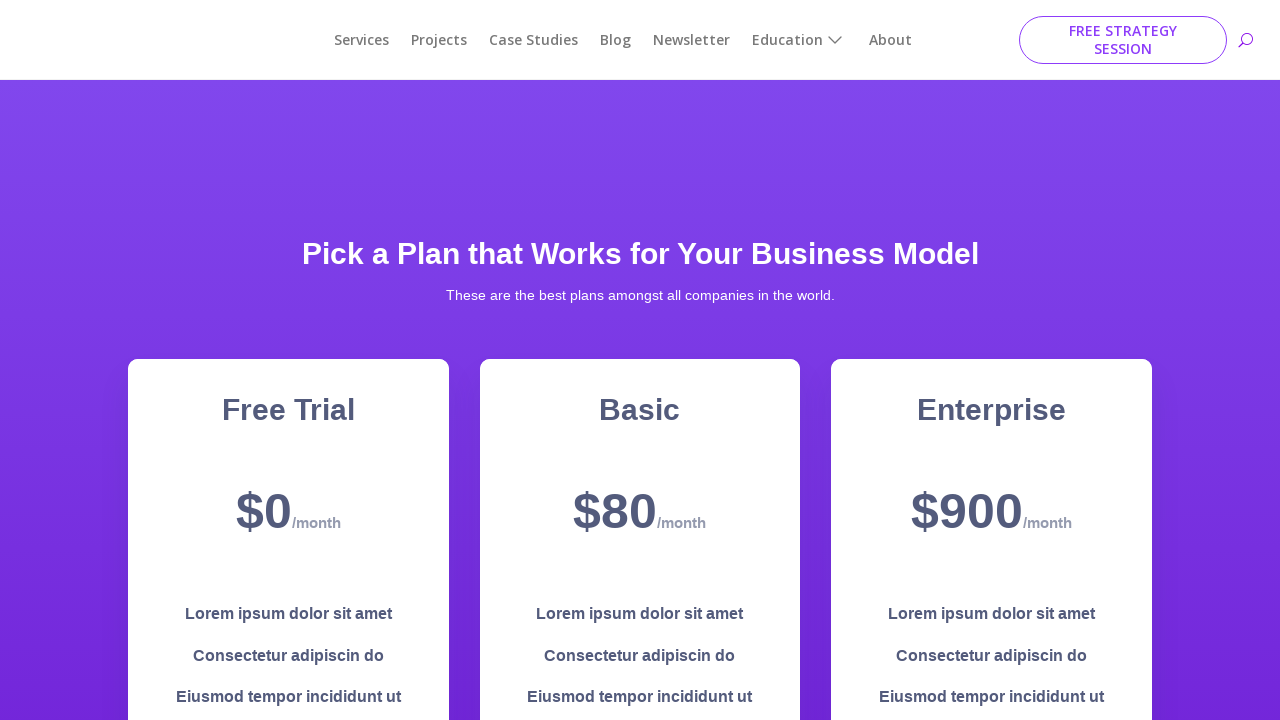

Pricing plan heading elements loaded
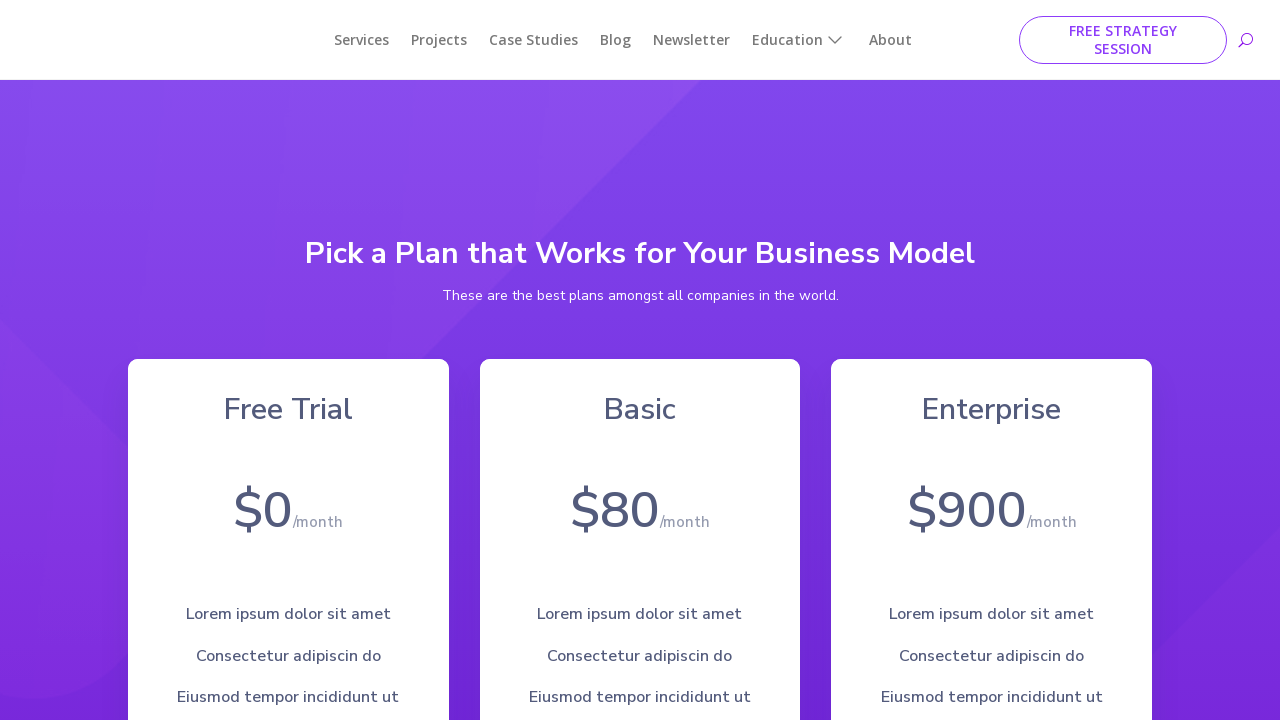

Pricing plan sum/price elements loaded and verified
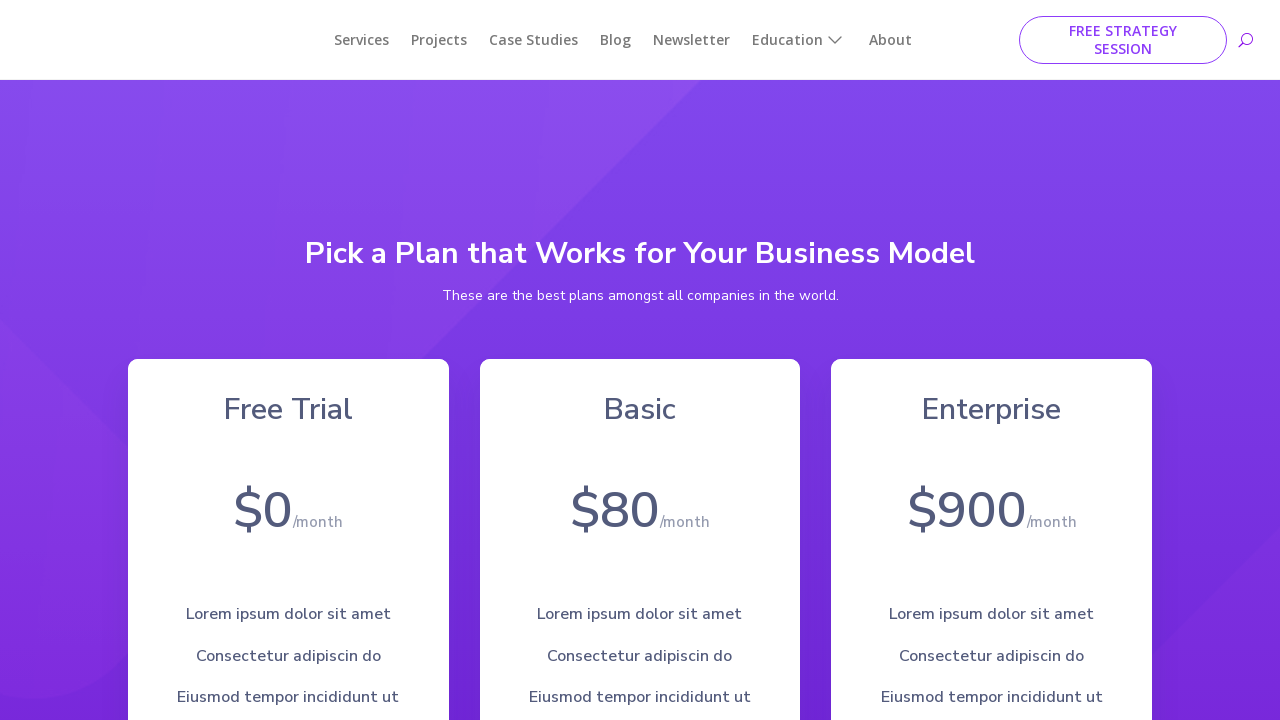

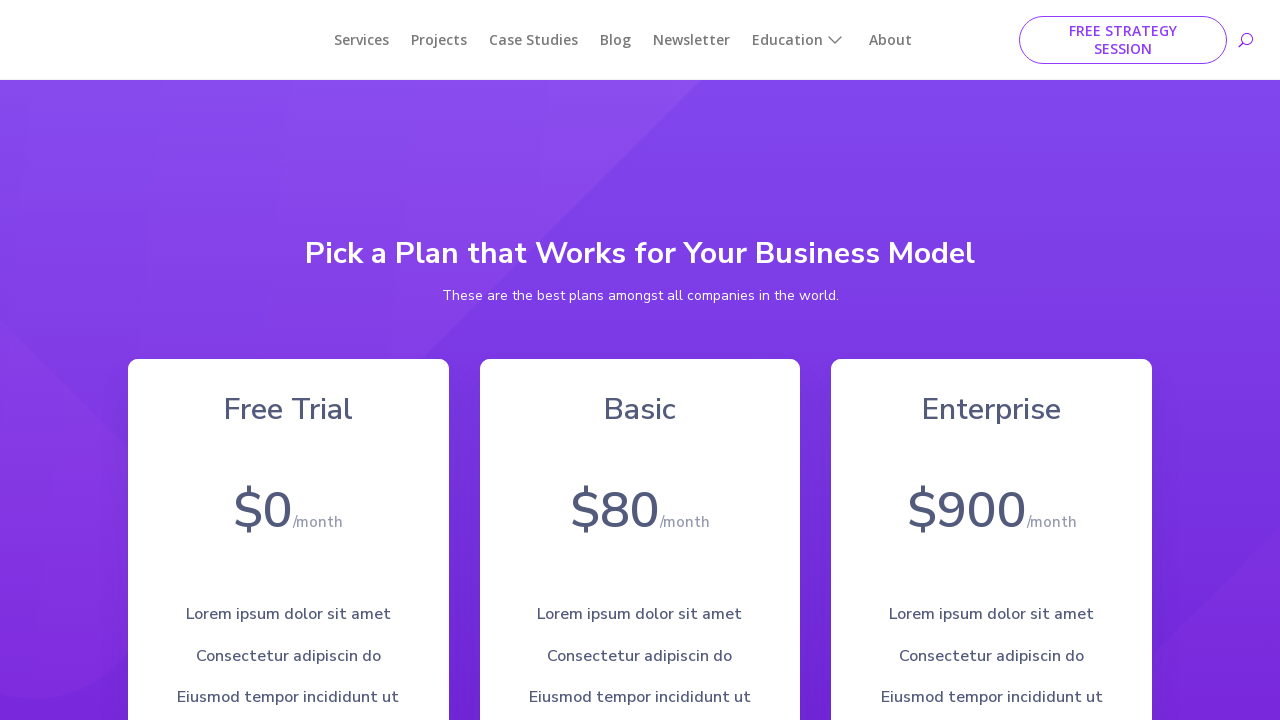